Tests sorting the Due column in ascending order using semantic class selectors on table2 which has helpful class attributes.

Starting URL: http://the-internet.herokuapp.com/tables

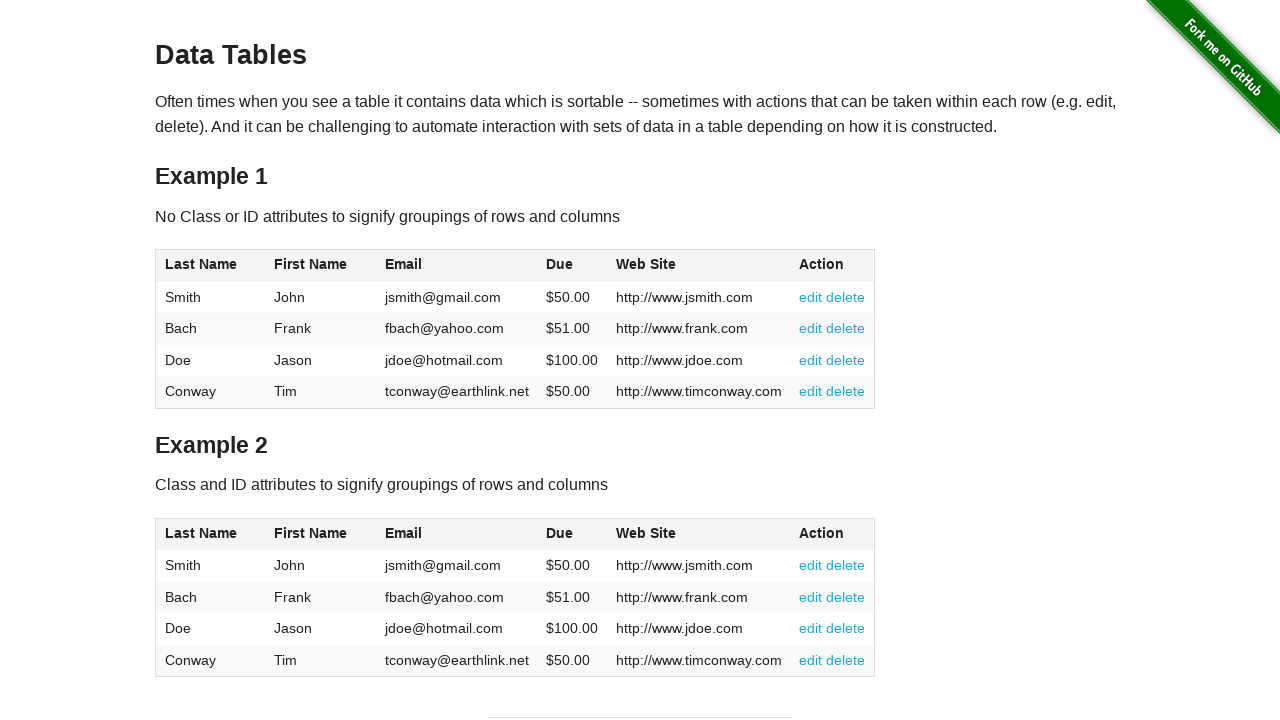

Clicked the Due column header in table2 to sort at (560, 533) on #table2 thead .dues
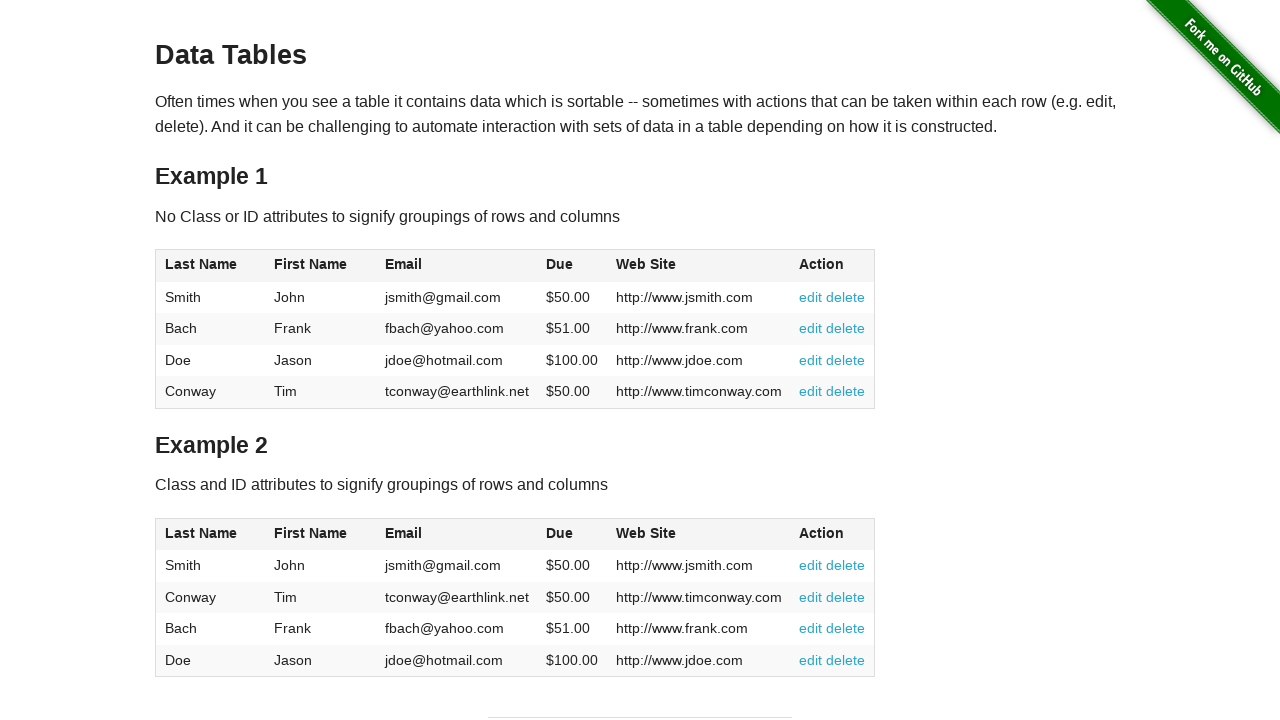

Table2 sorted by Due column in ascending order
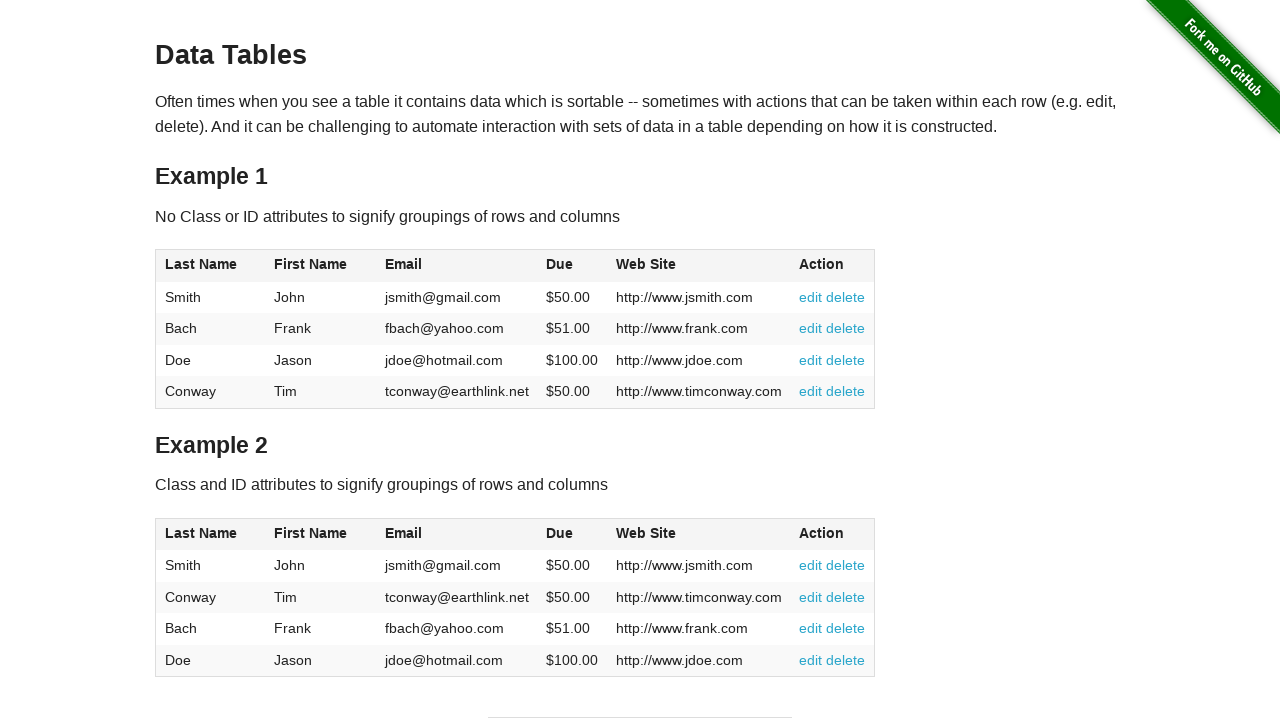

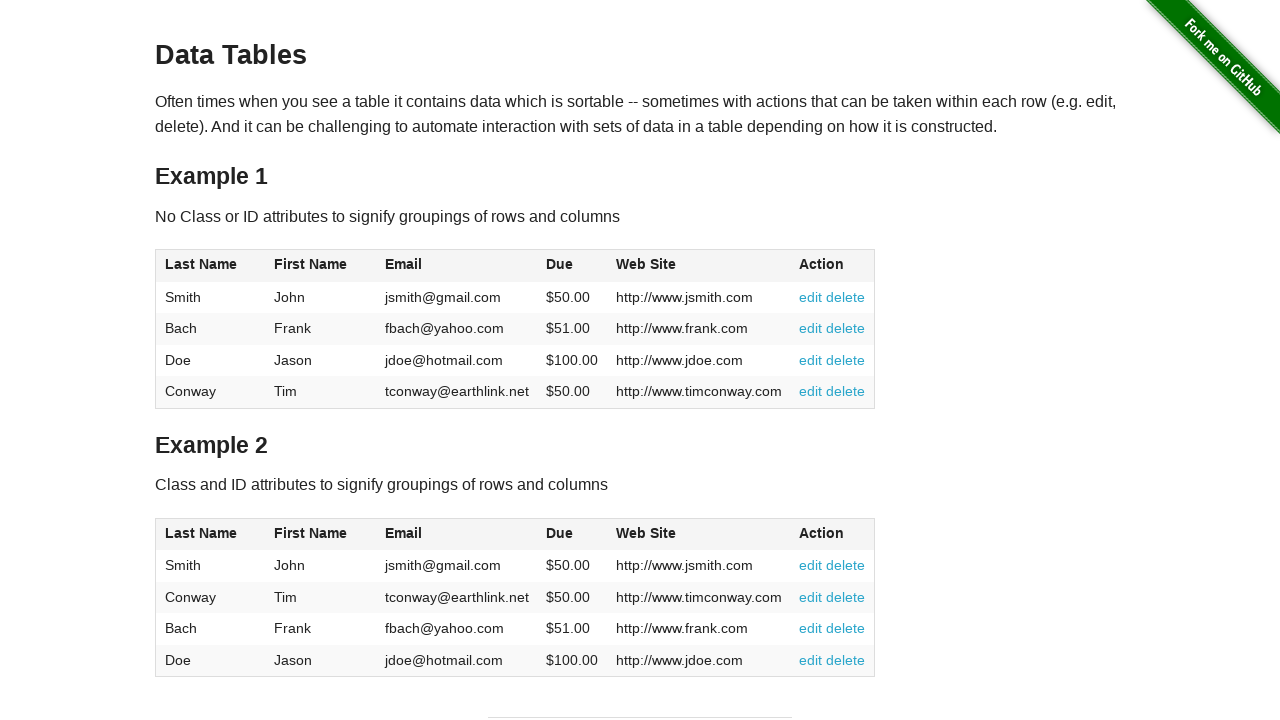